Tests the add/remove elements functionality by clicking the "Add Element" button, verifying a "Delete" button appears, clicking the delete button, and verifying it is removed from the page.

Starting URL: https://practice.cydeo.com/add_remove_elements/

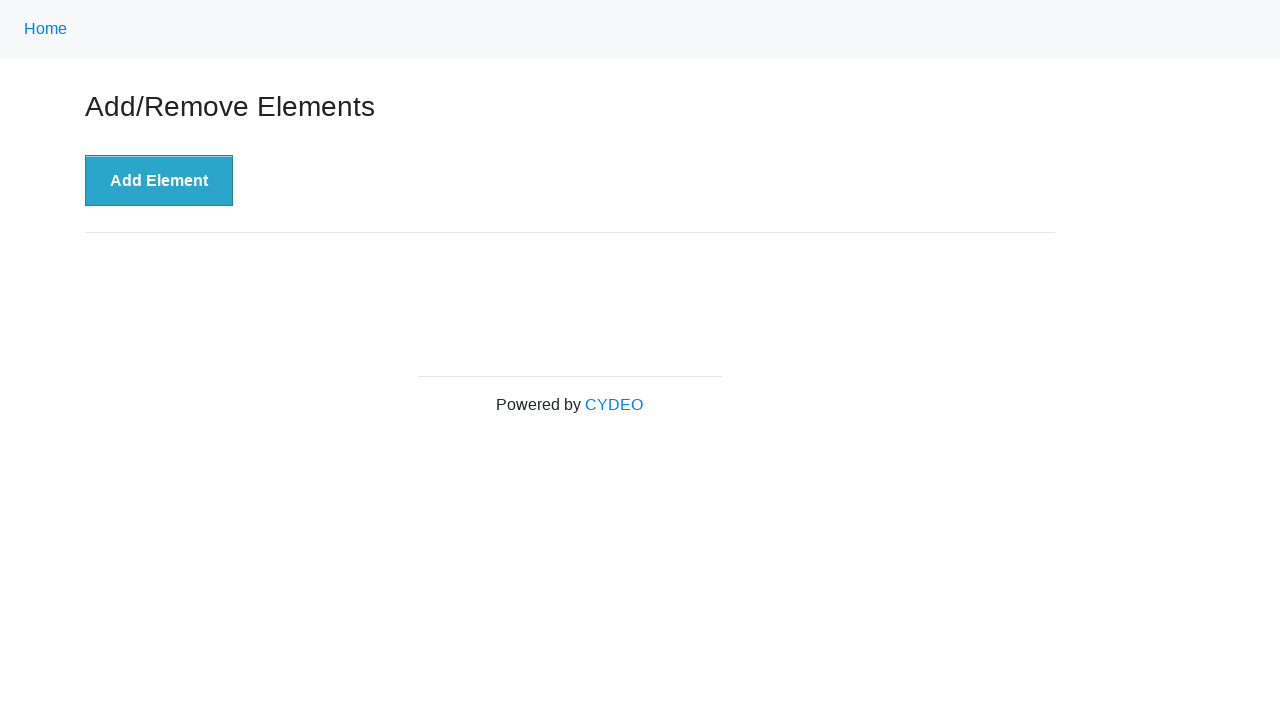

Clicked 'Add Element' button at (159, 181) on xpath=//button[.='Add Element']
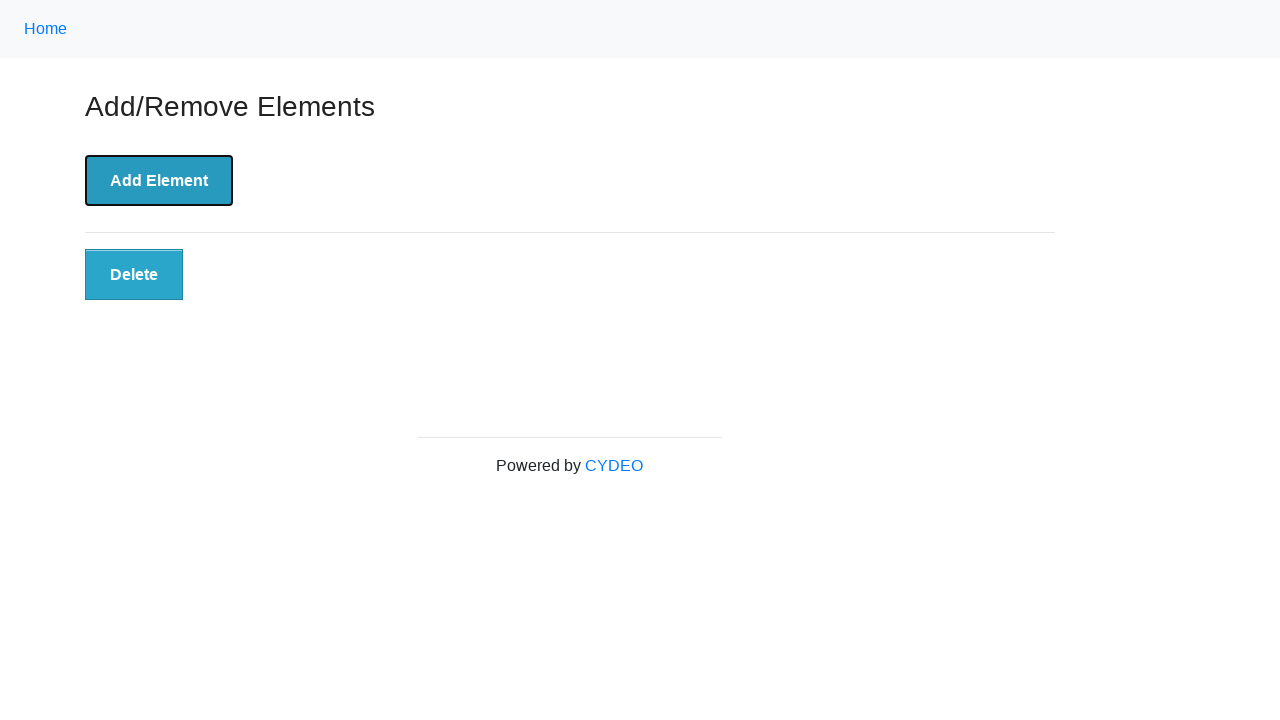

'Delete' button appeared on the page
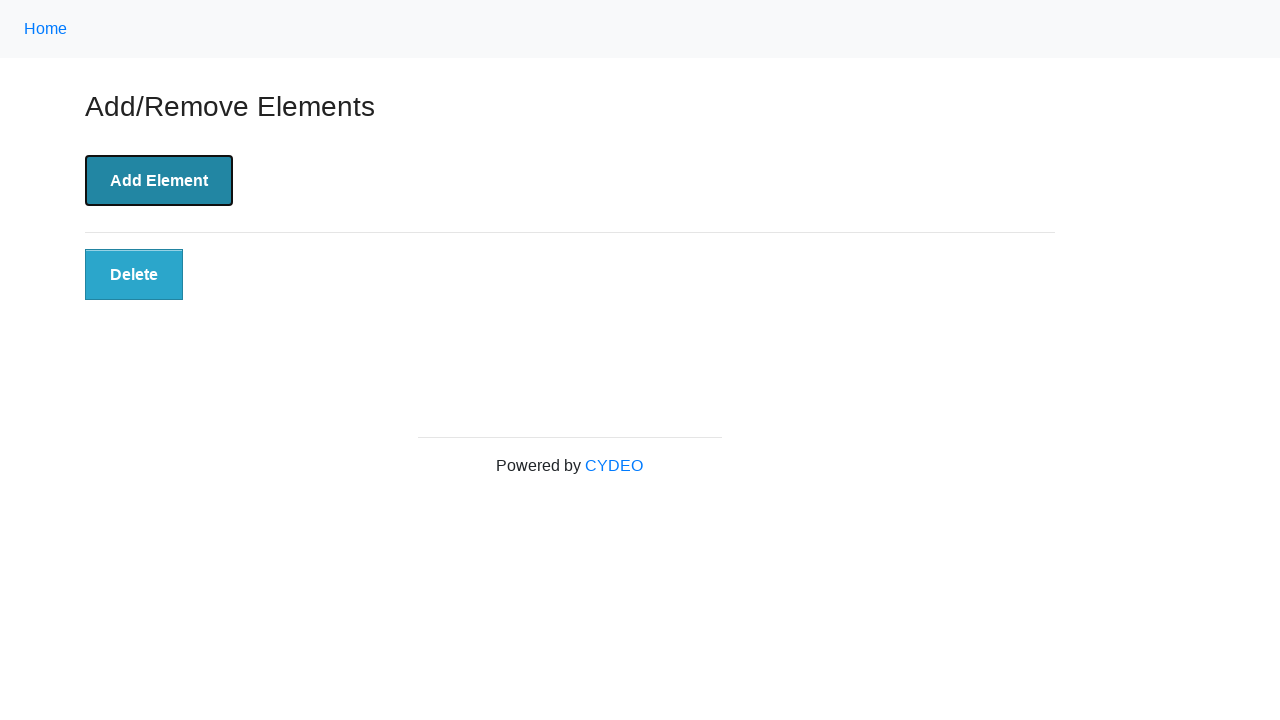

Clicked 'Delete' button at (134, 275) on button.added-manually
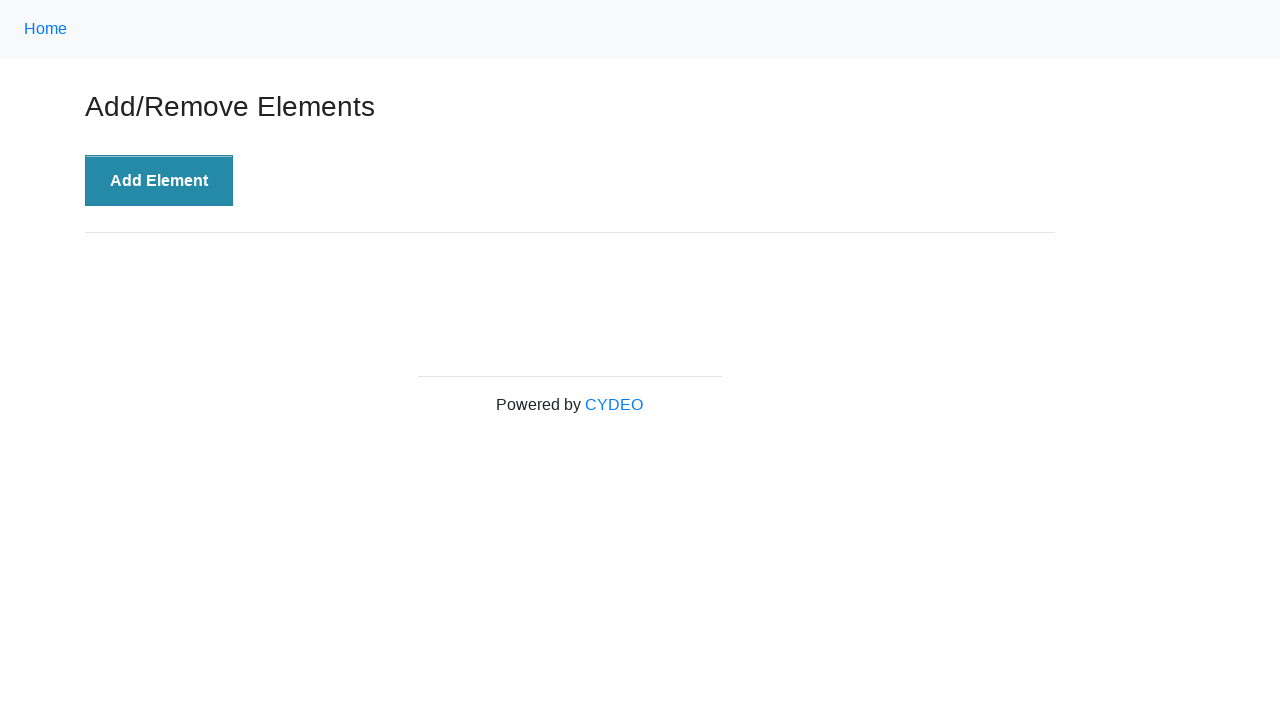

'Delete' button was removed from the page
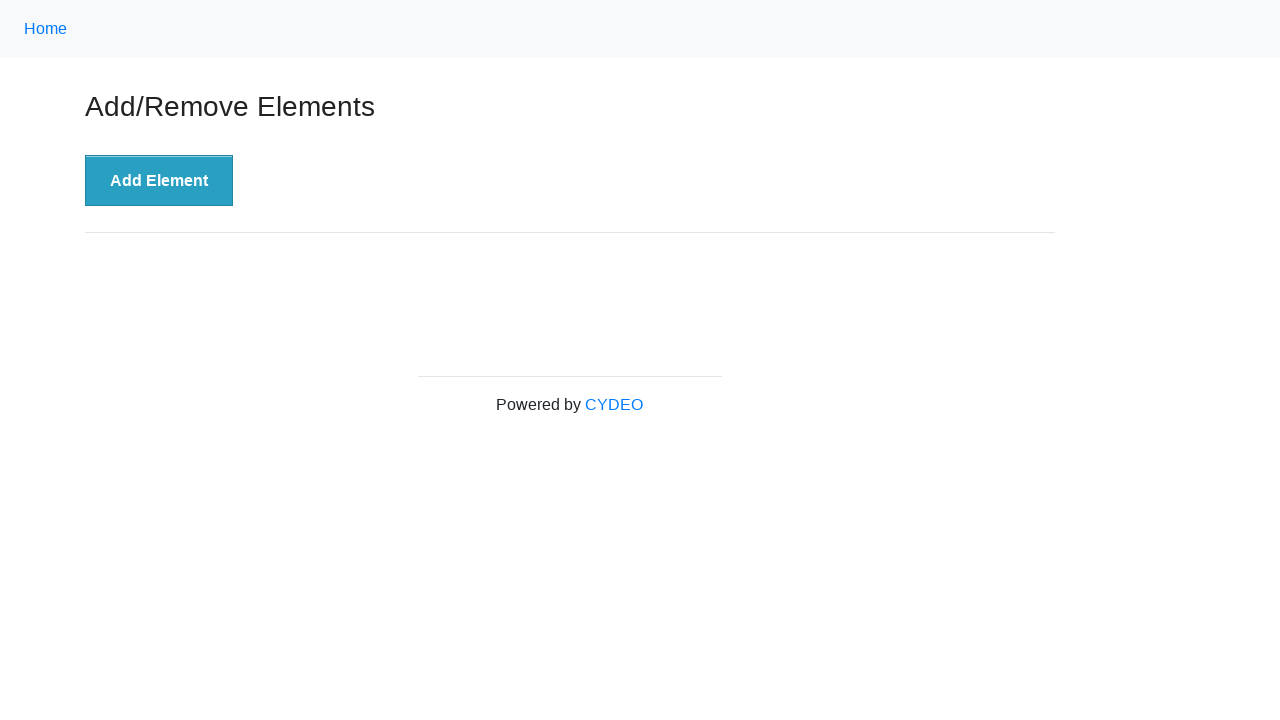

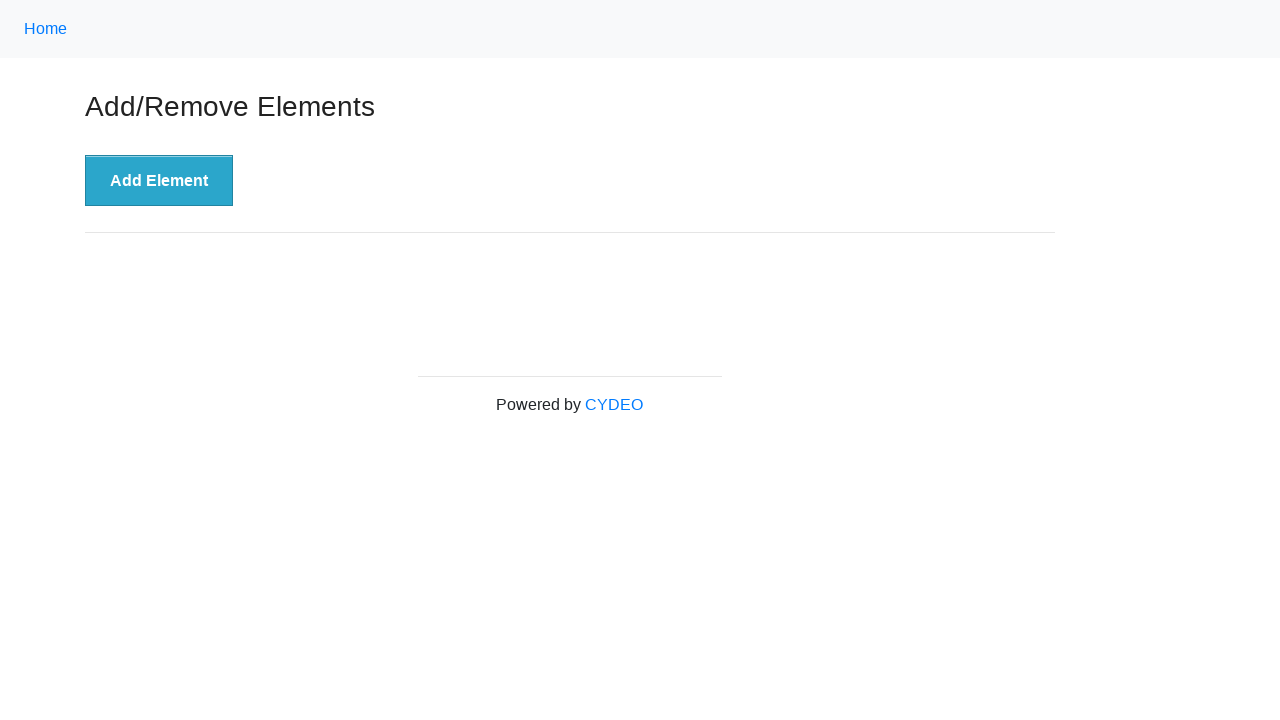